Selects an option from a dropdown menu using the Select interface

Starting URL: https://the-internet.herokuapp.com/dropdown

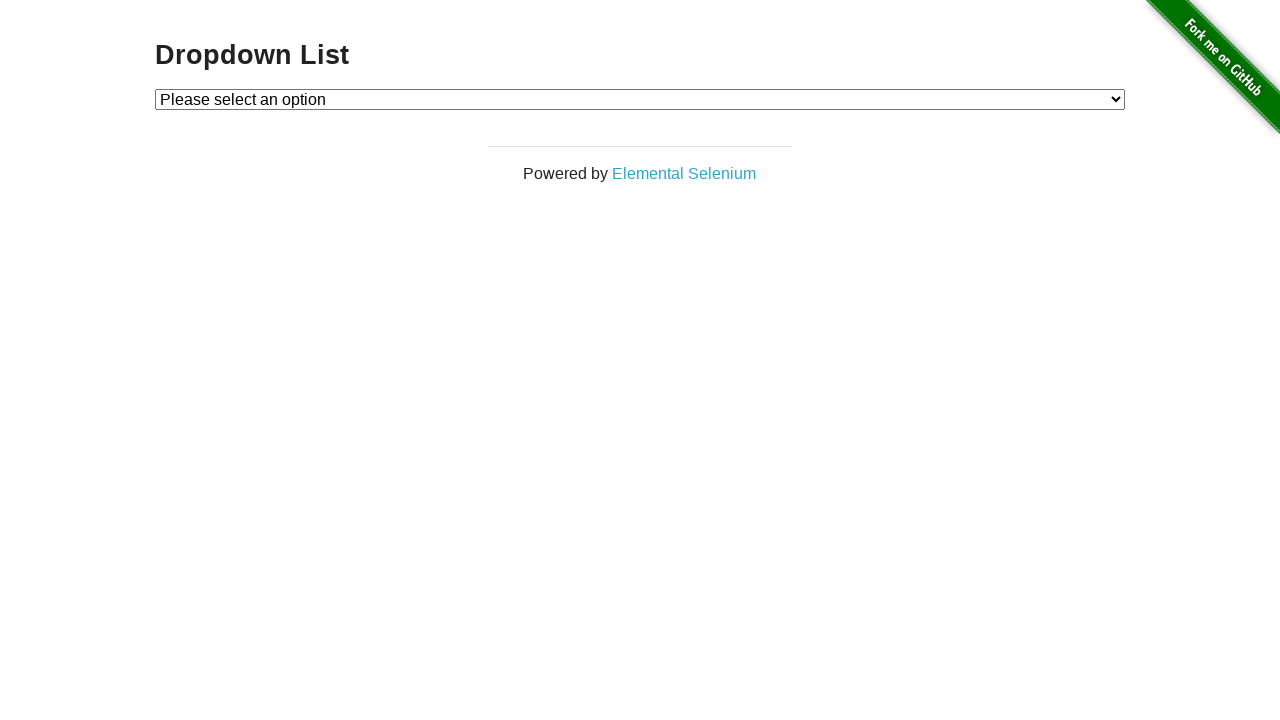

Navigated to dropdown page
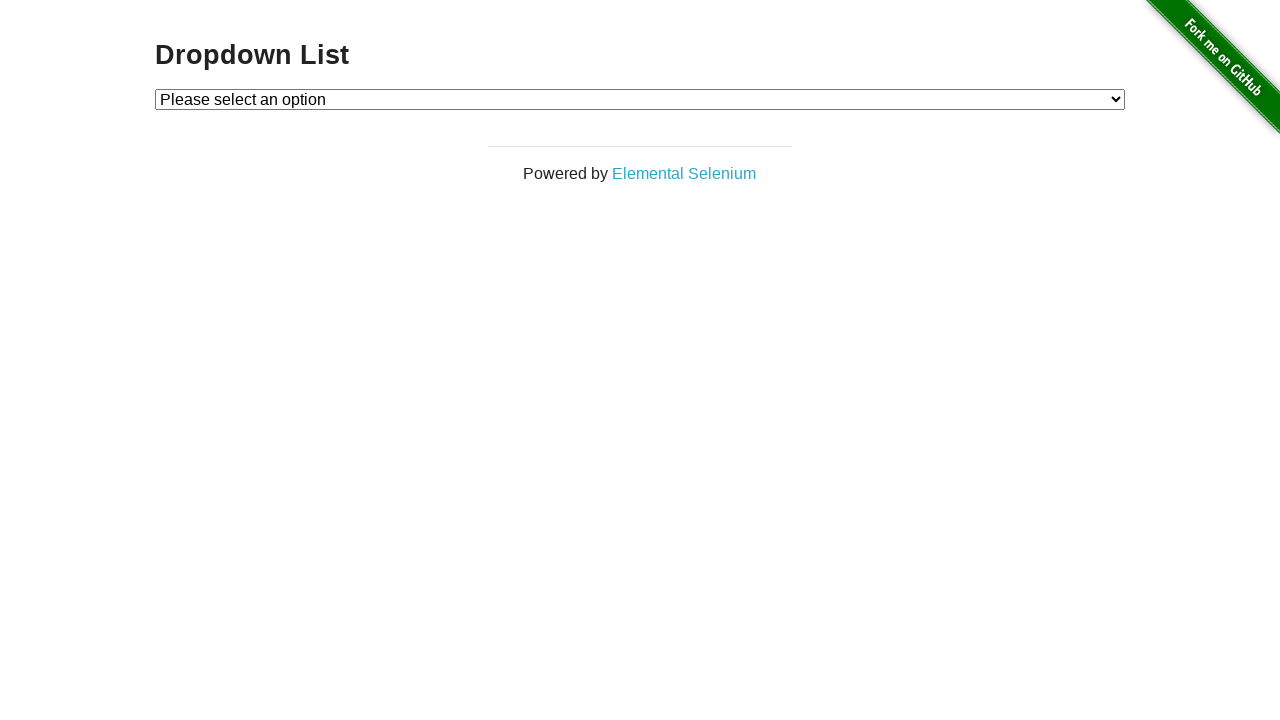

Selected 'Option 1' from dropdown menu on #dropdown
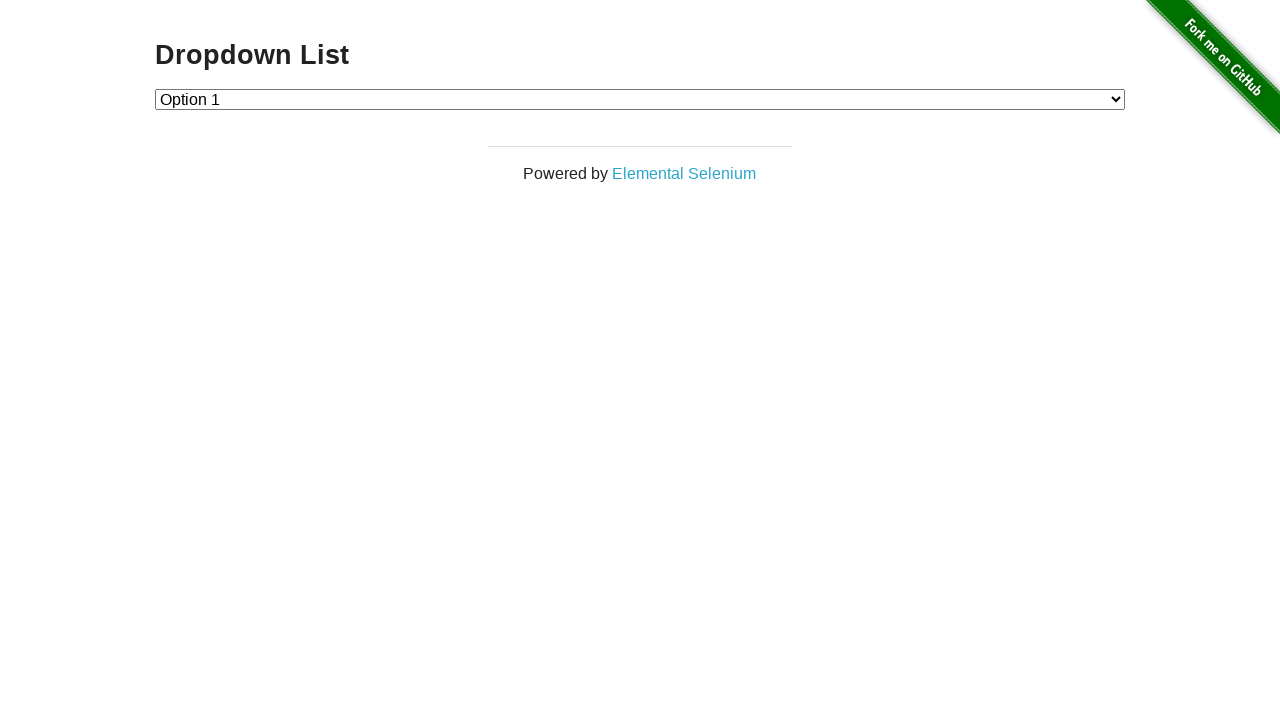

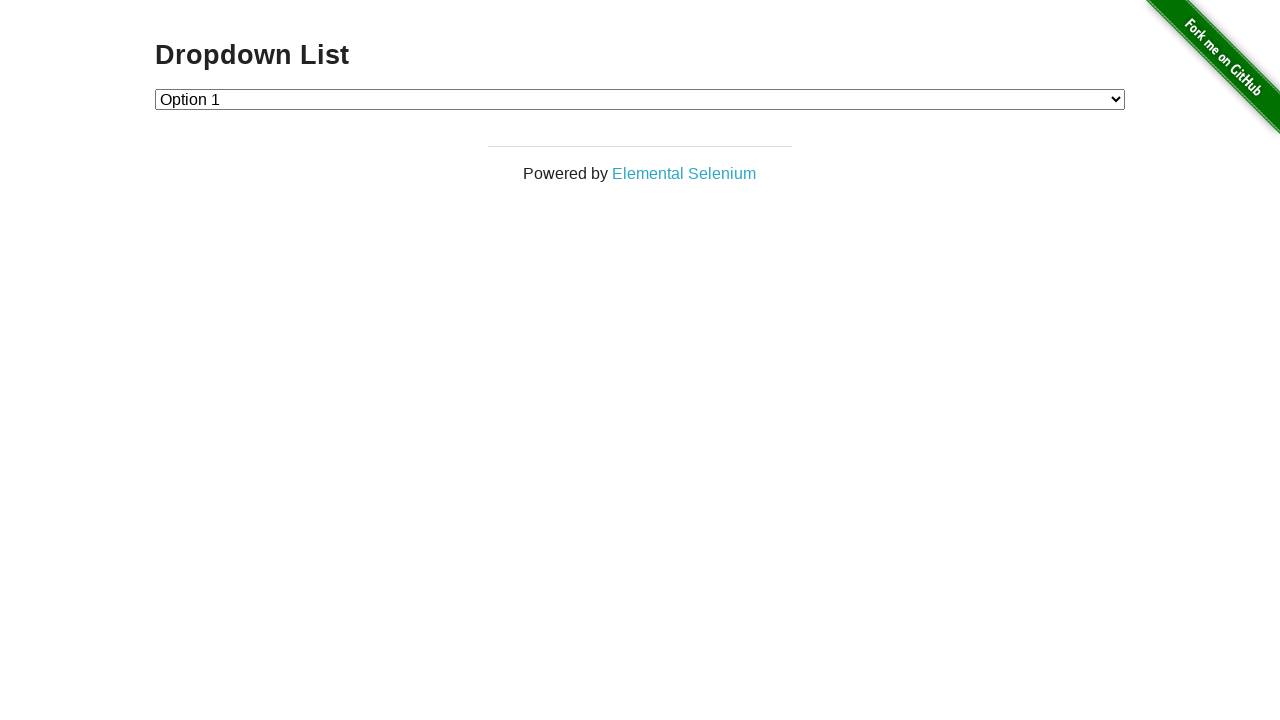